Navigates to the labs page and verifies the page title contains "script labs" (case-insensitive with optional whitespace)

Starting URL: https://labs.hendri.me

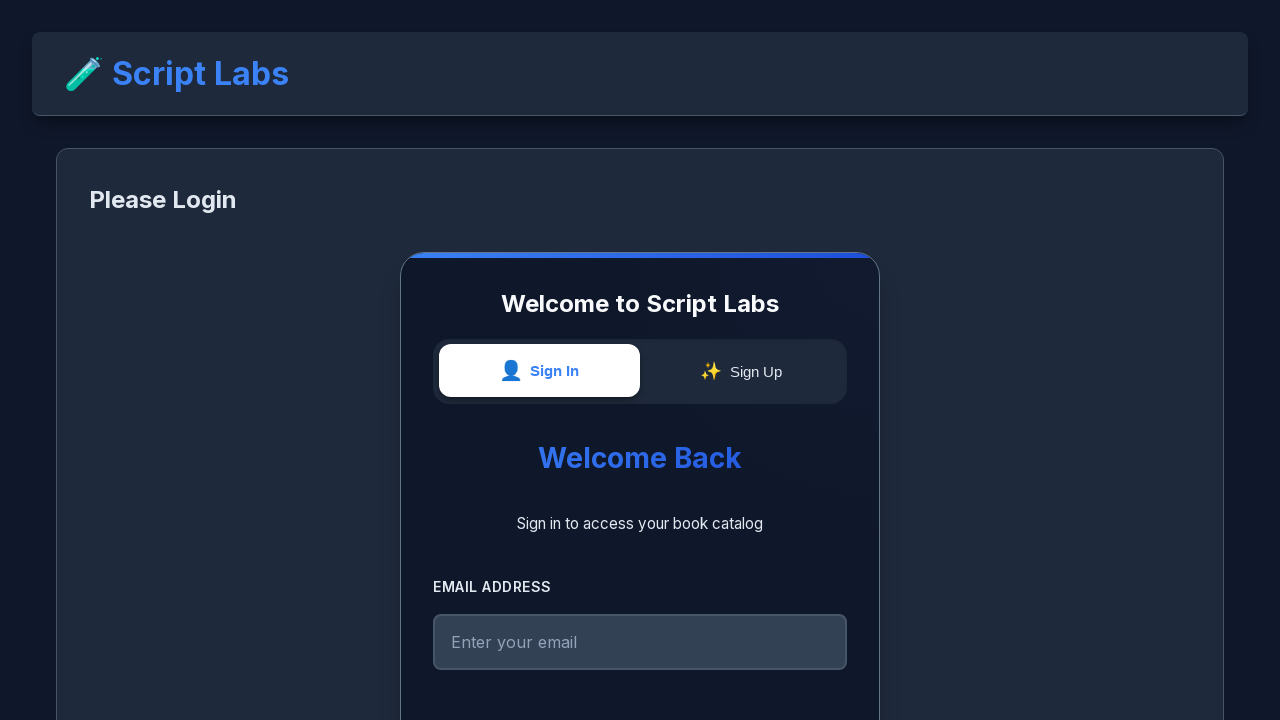

Navigated to https://labs.hendri.me
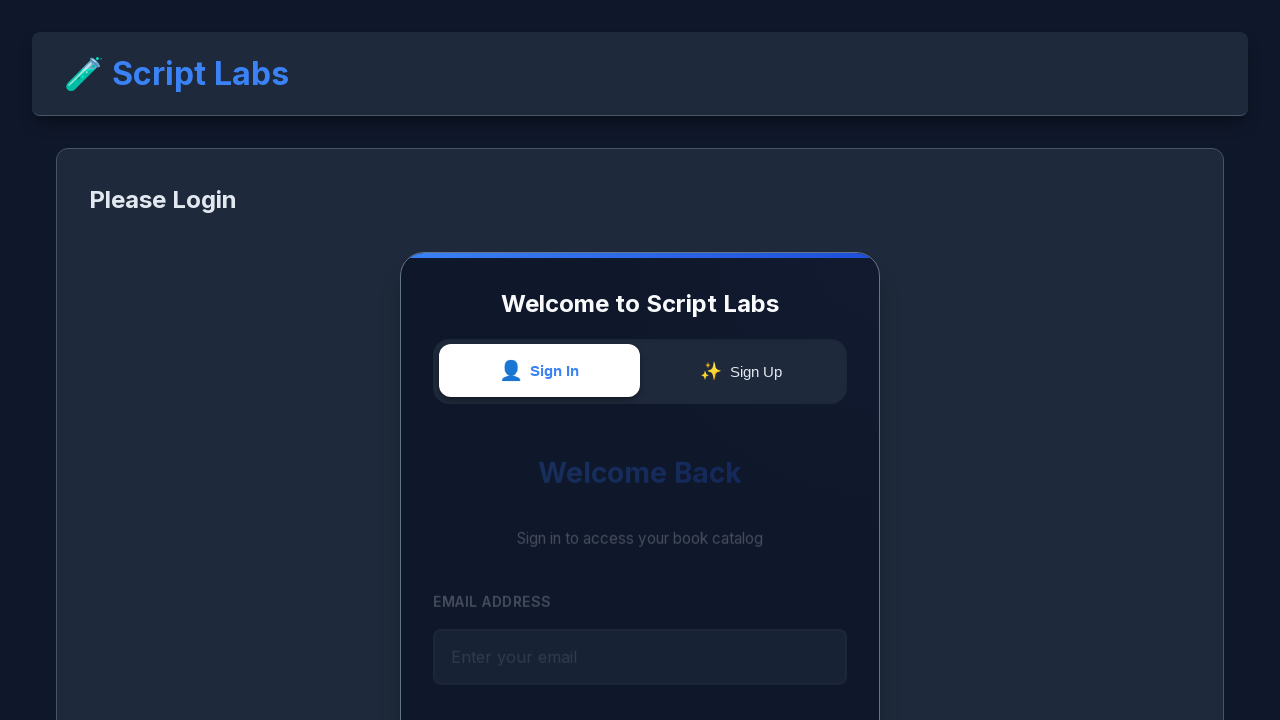

Retrieved page title: 'Script Labs - QA Testing Platform'
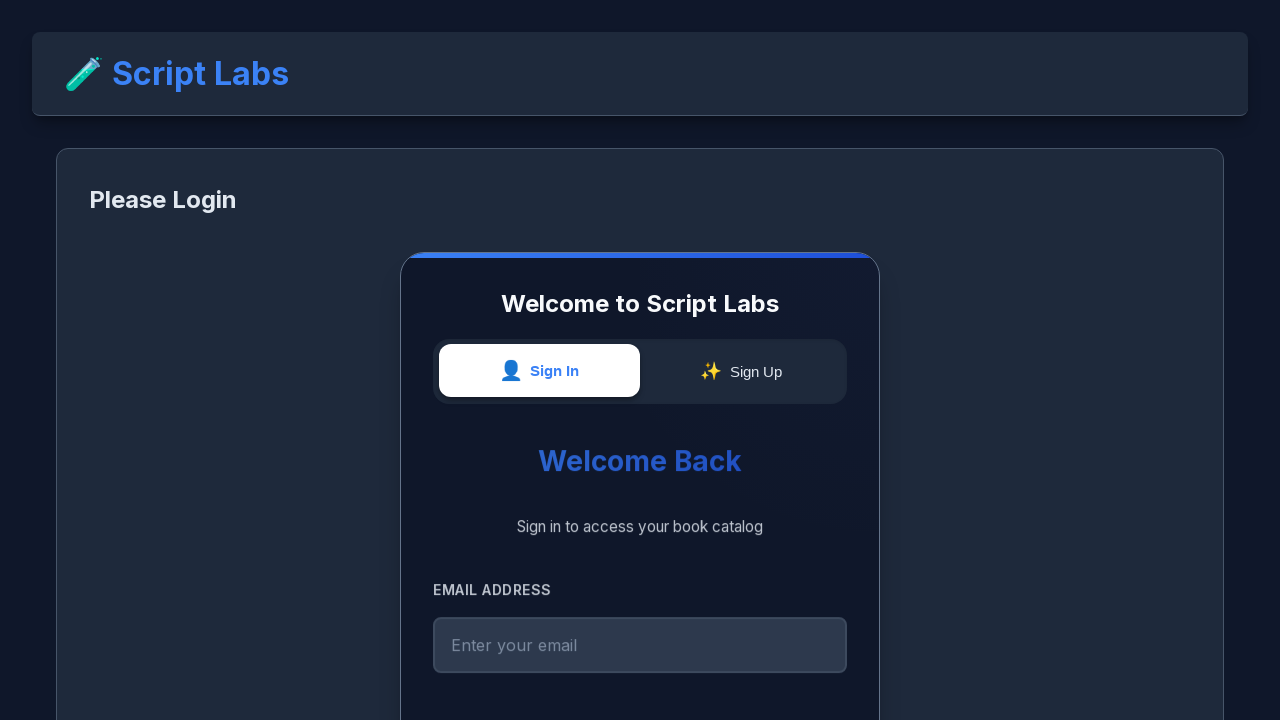

Verified page title contains 'script labs' (case-insensitive with optional whitespace)
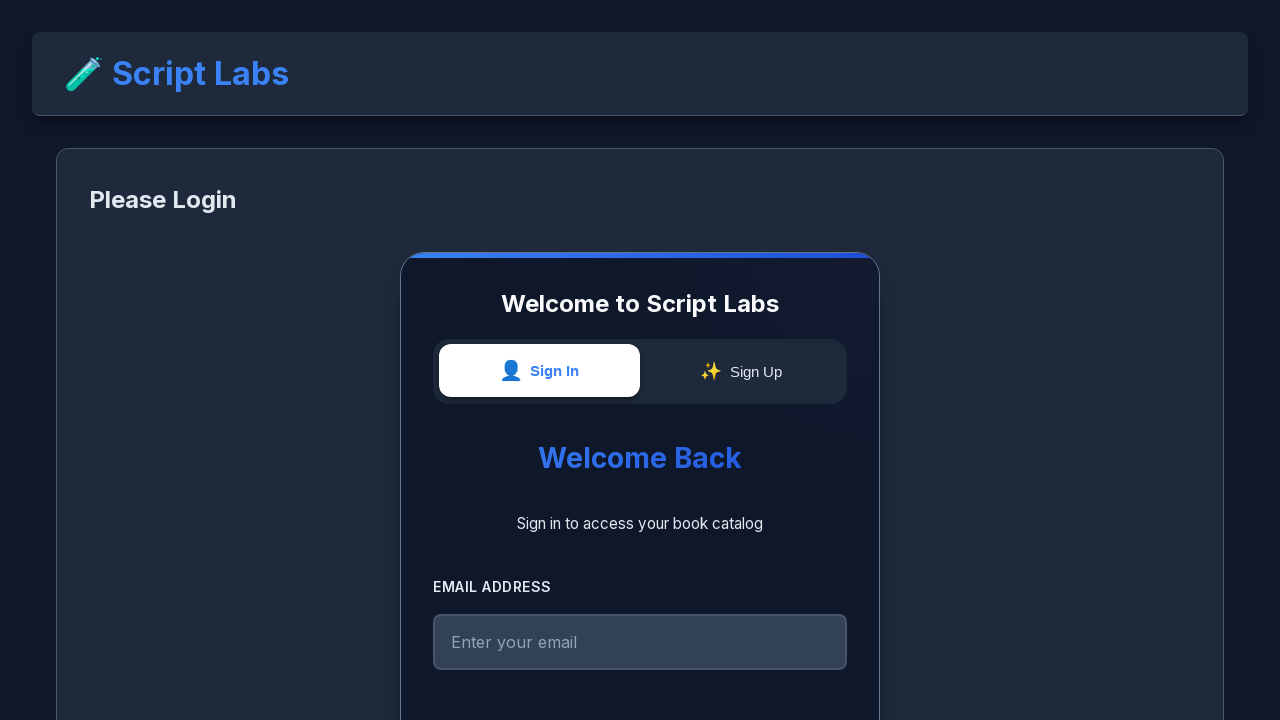

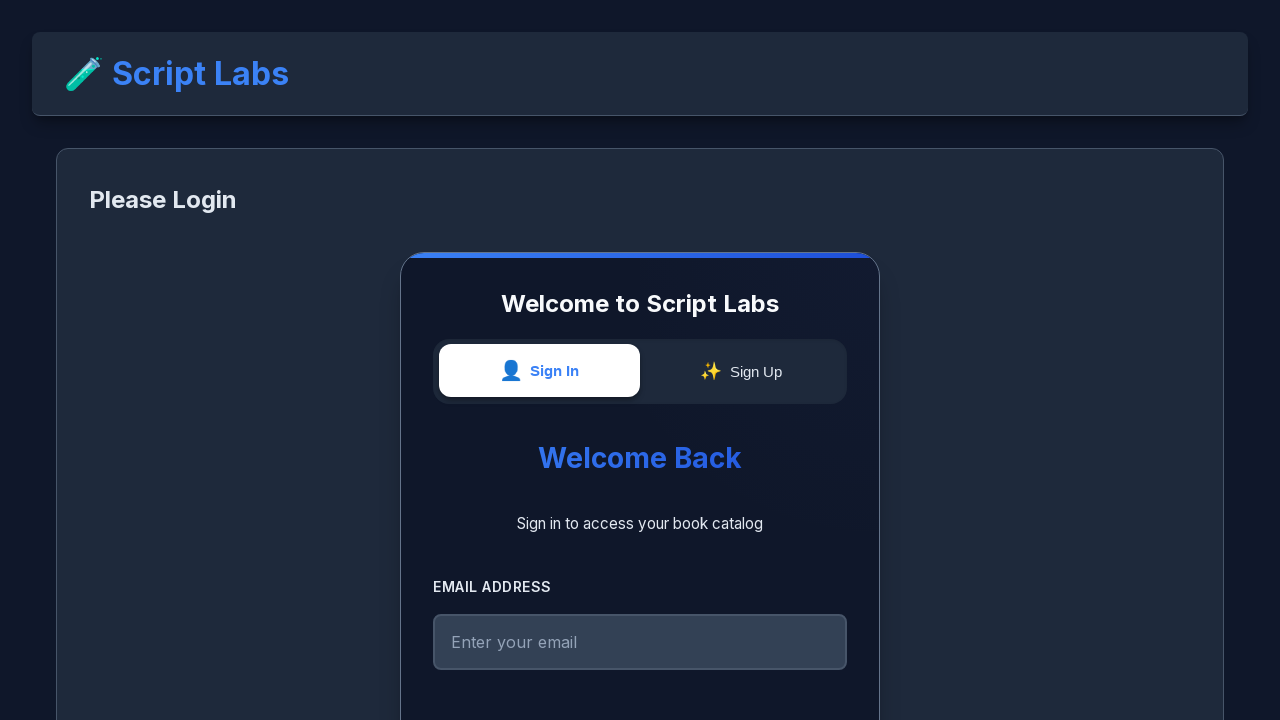